Tests navigation on an automation practice site by clicking through WebTable and Practice Site links to verify navigation functionality.

Starting URL: https://demo.automationtesting.in/Register.html

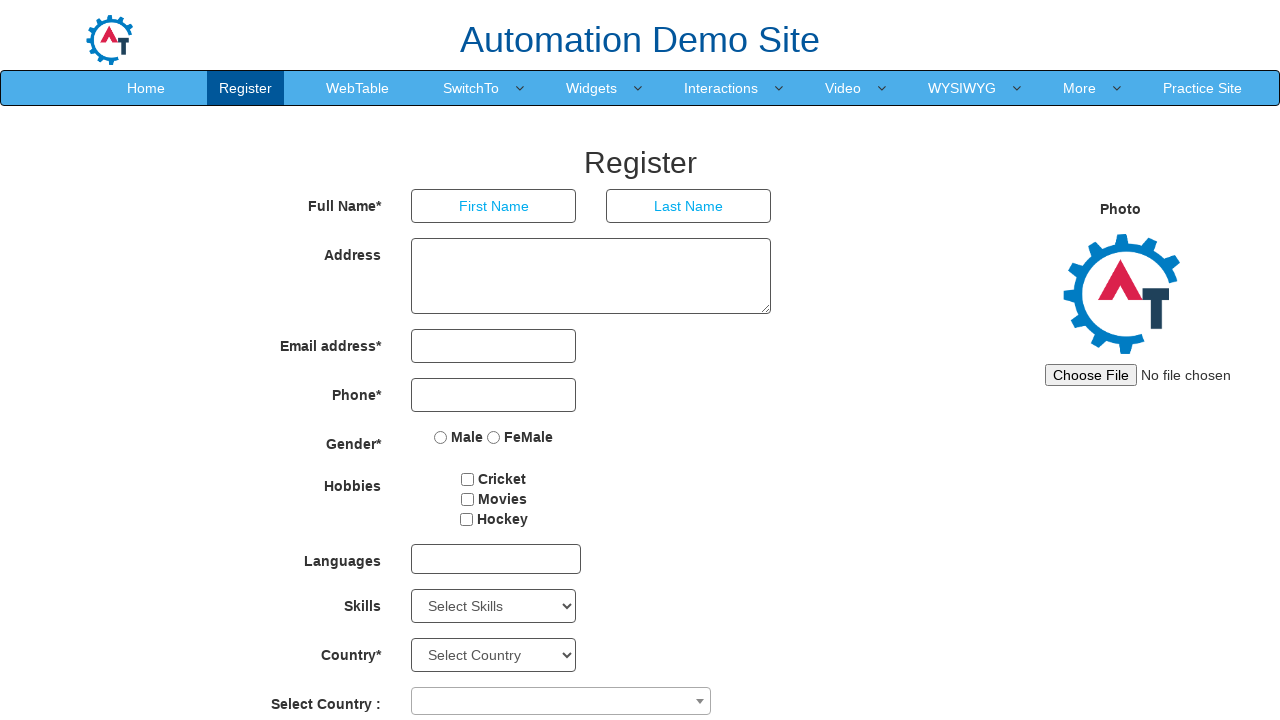

Page loaded with domcontentloaded state
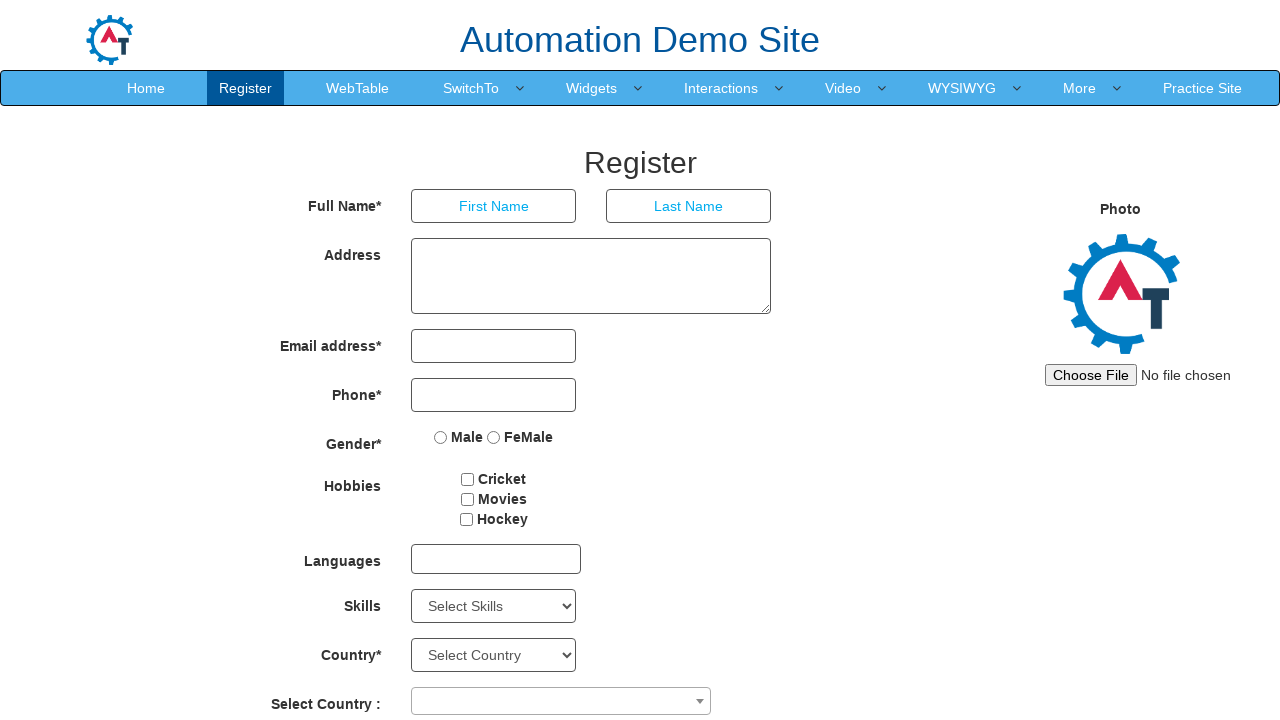

Clicked on WebTable link at (358, 88) on xpath=//*[text()='WebTable']
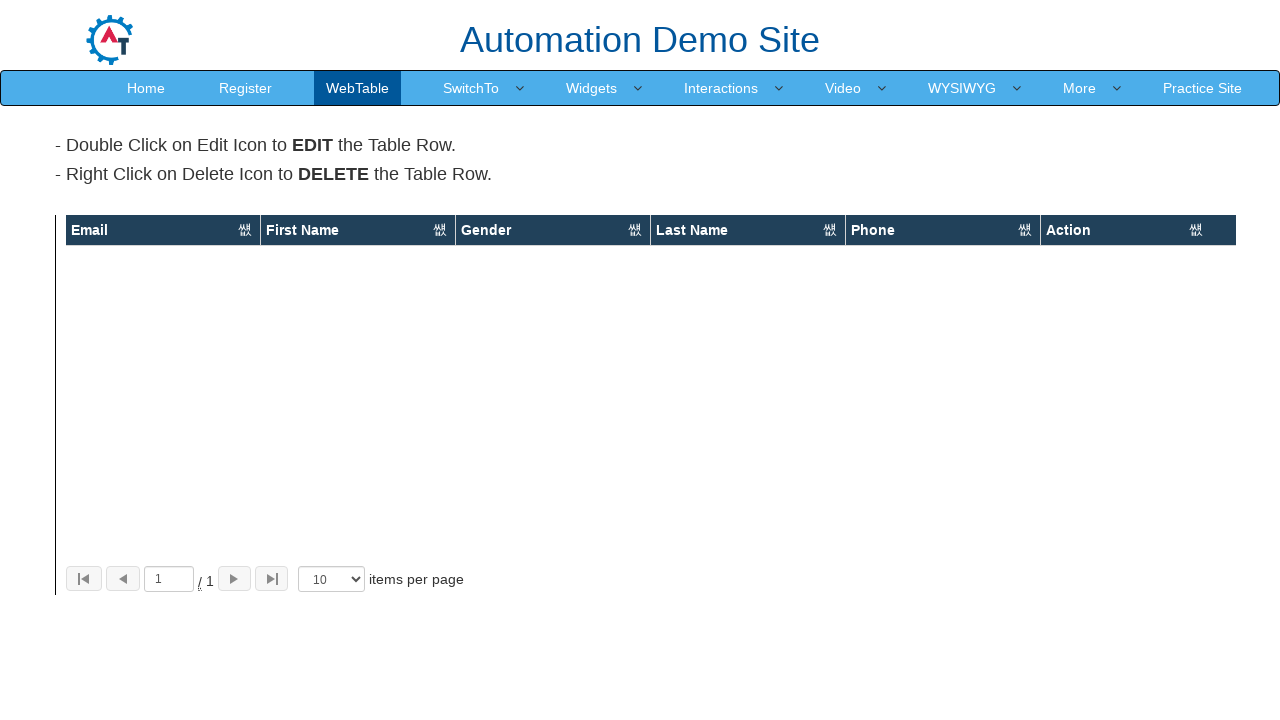

WebTable page loaded with domcontentloaded state
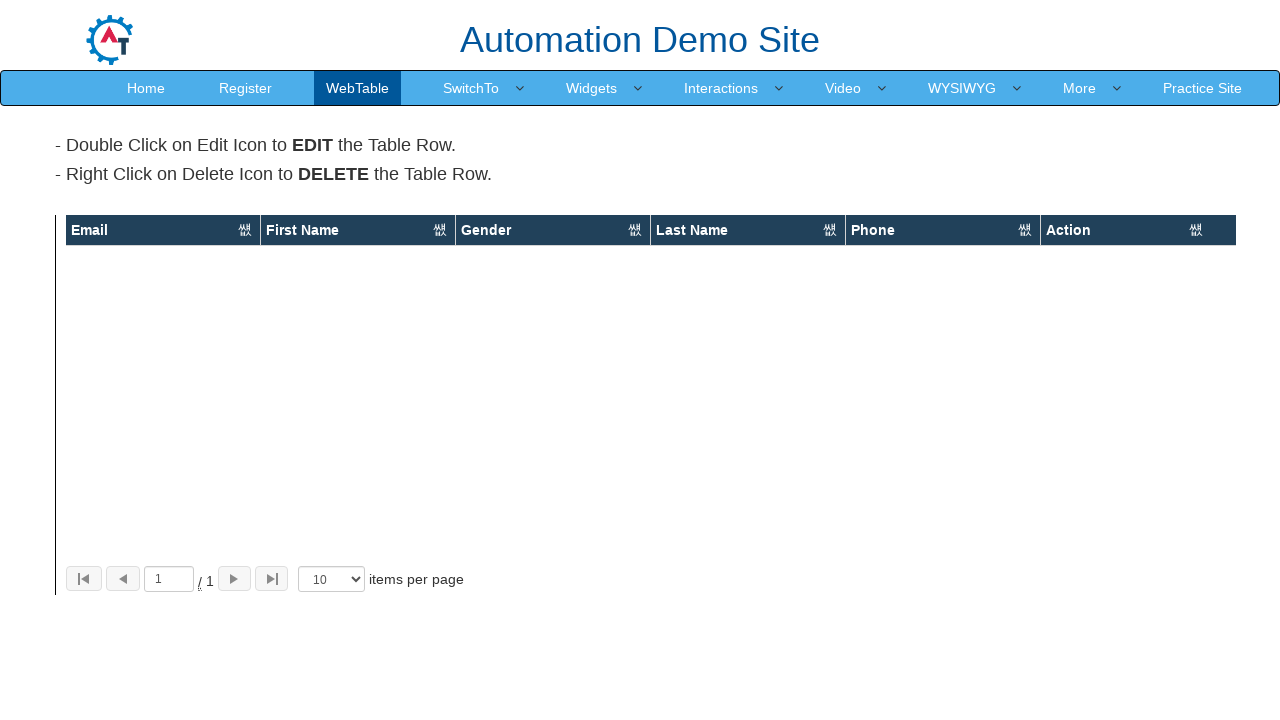

Clicked on Practice Site link at (1202, 88) on xpath=//*[text()='Practice Site']
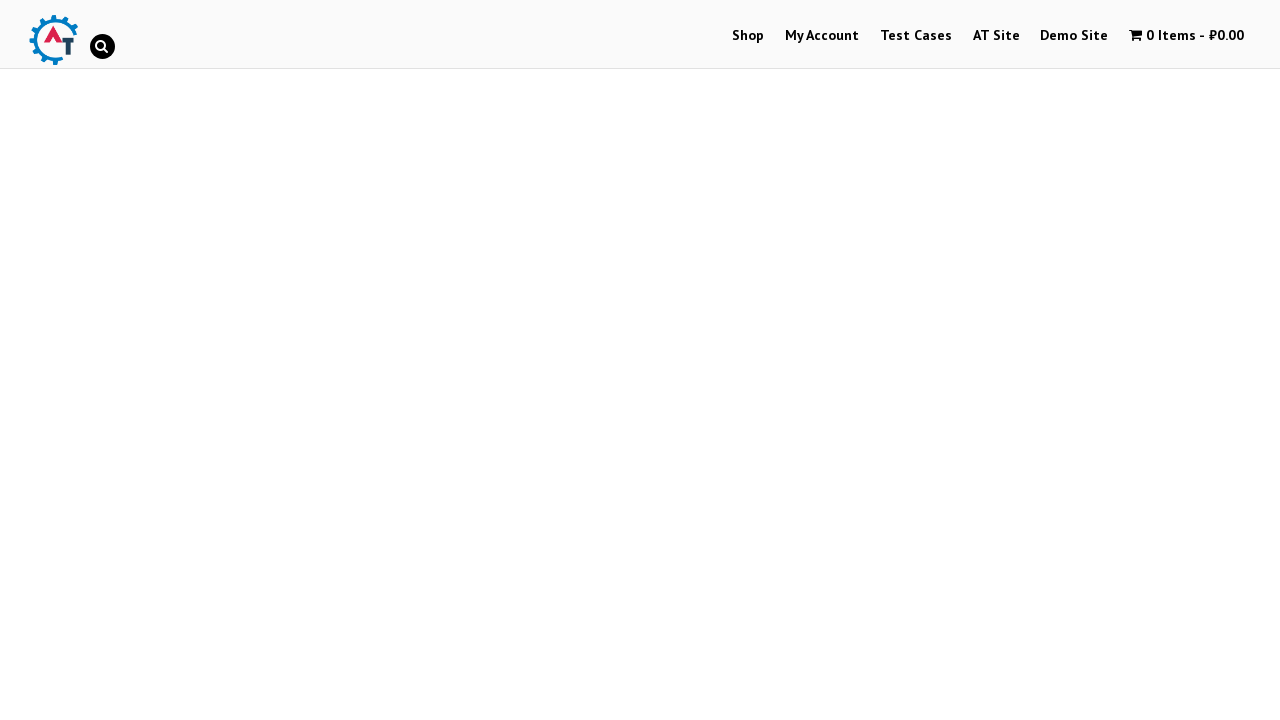

Practice Site page loaded with domcontentloaded state
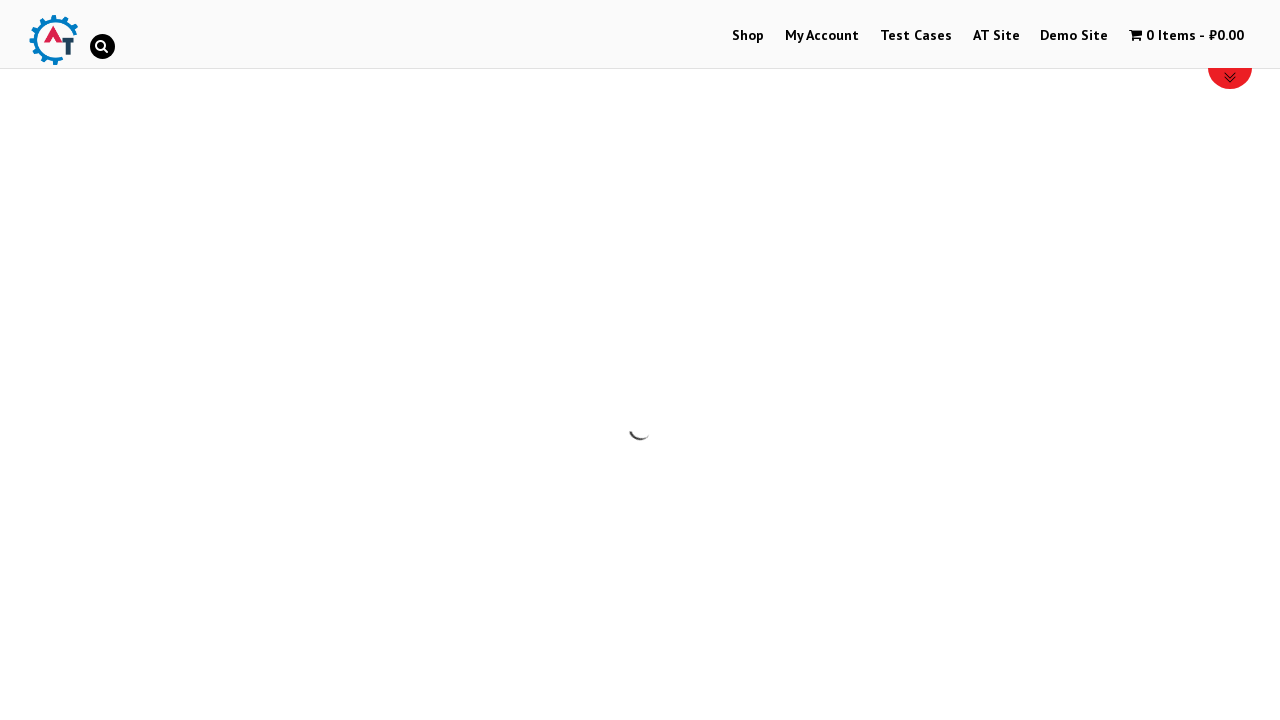

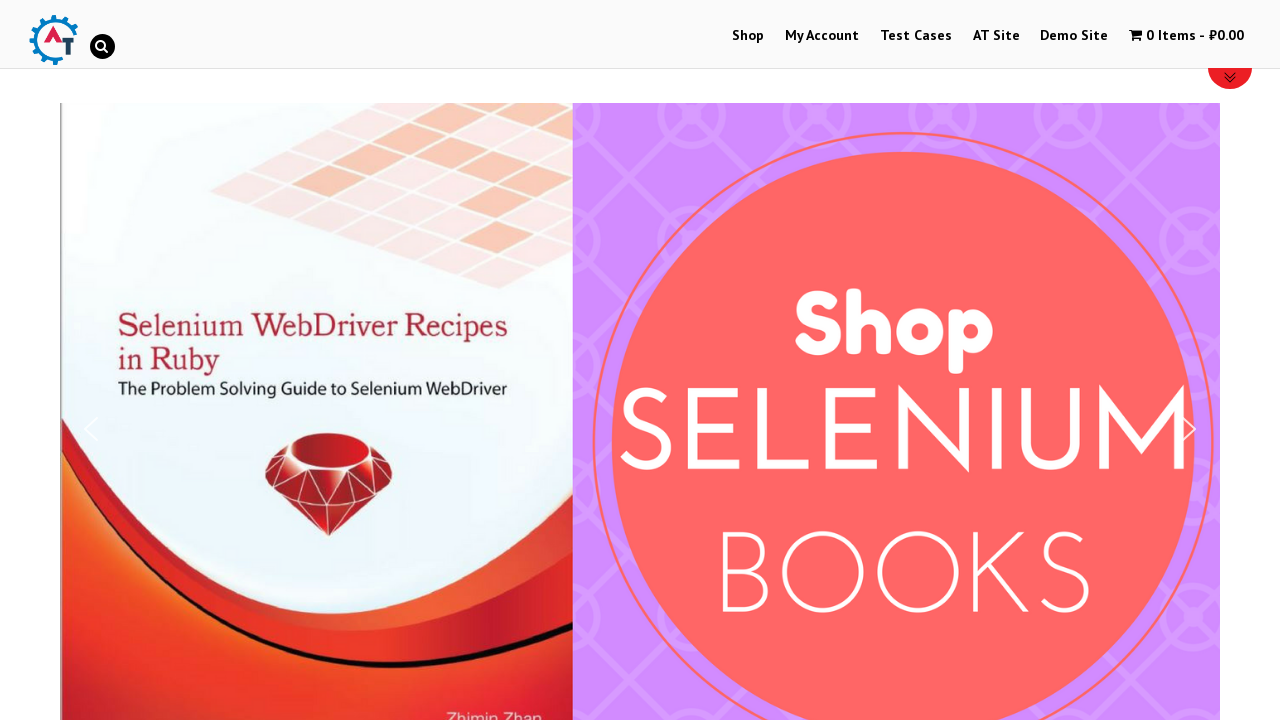